Tests marking individual items as complete by creating two items and checking their checkboxes

Starting URL: https://demo.playwright.dev/todomvc

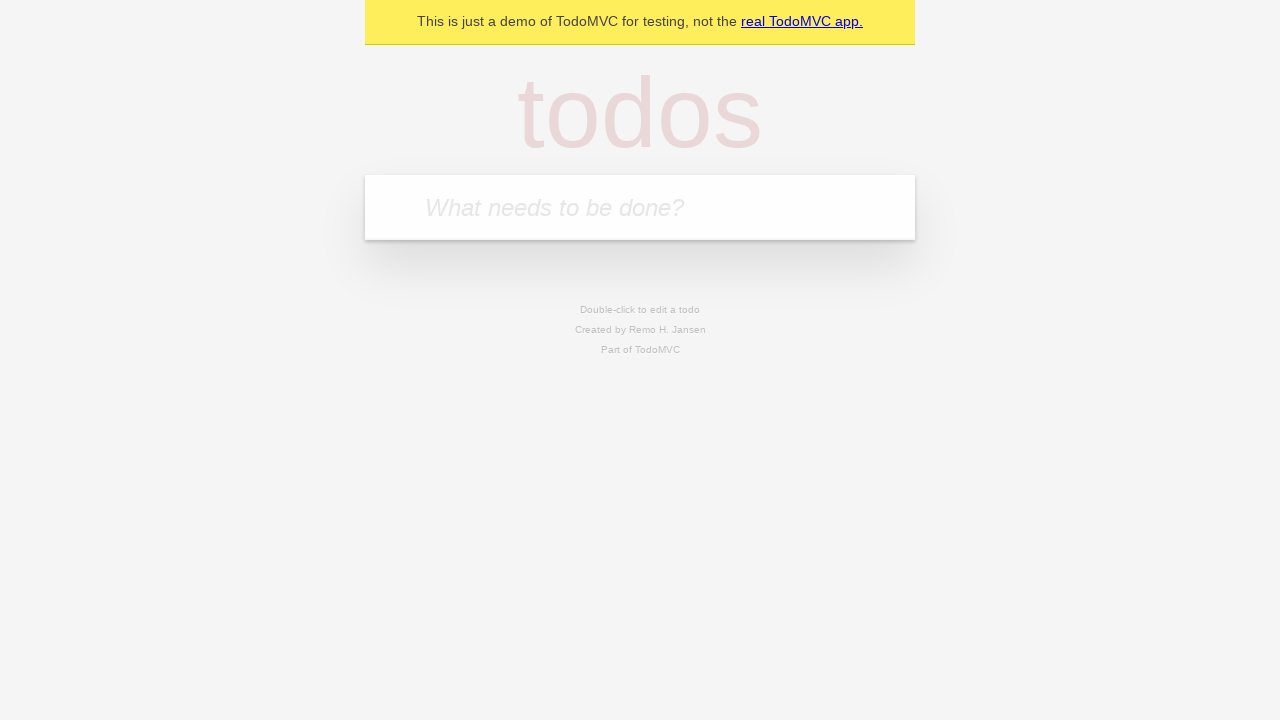

Filled input field with first todo item 'buy some cheese' on internal:attr=[placeholder="What needs to be done?"i]
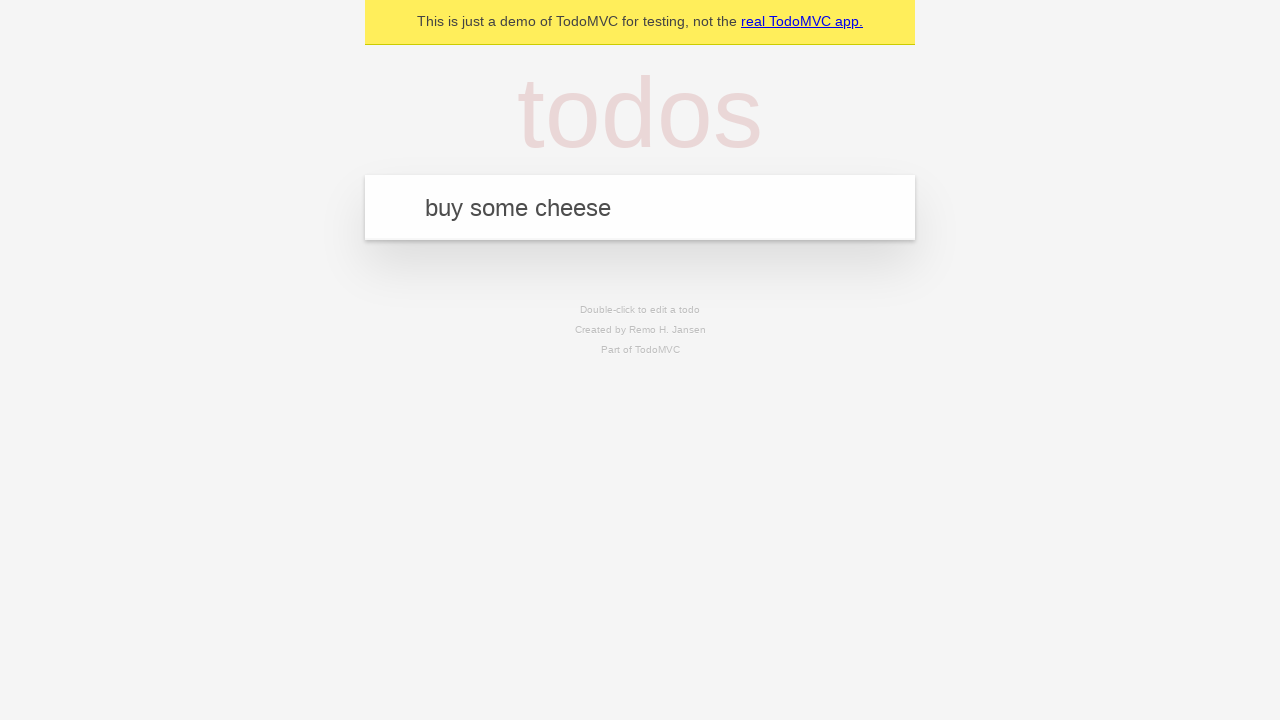

Pressed Enter to create first todo item on internal:attr=[placeholder="What needs to be done?"i]
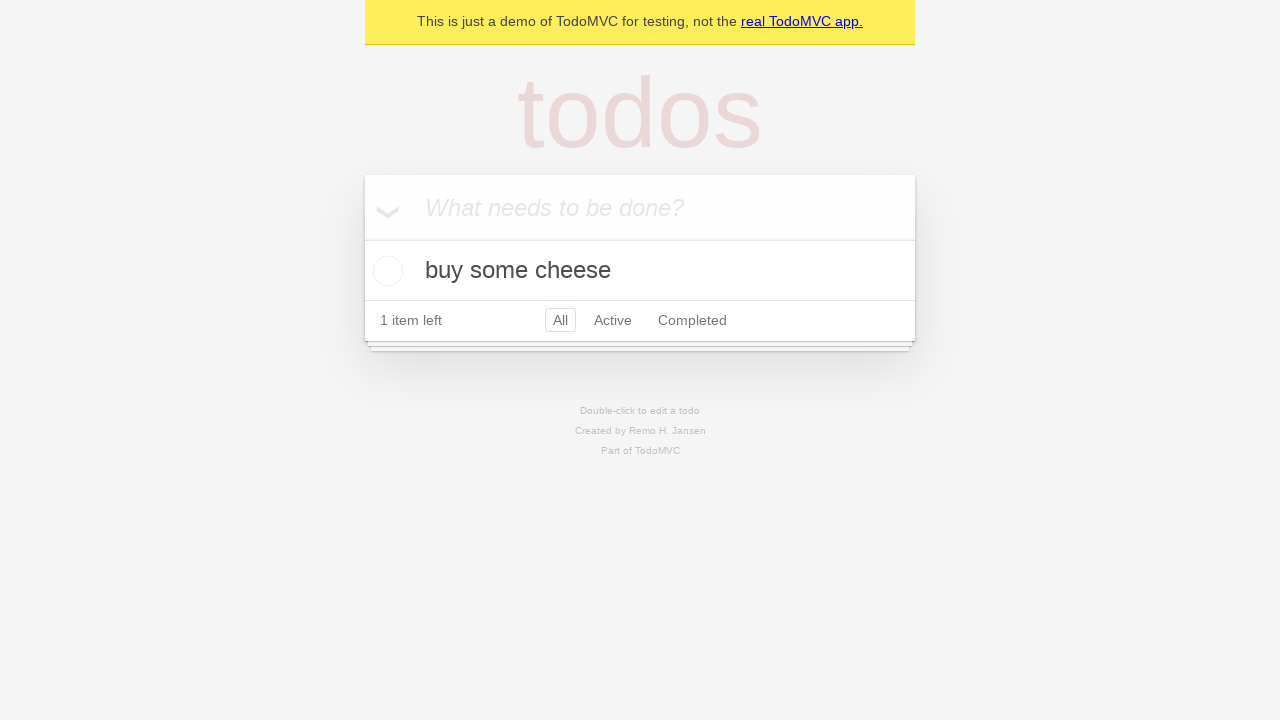

Filled input field with second todo item 'feed the cat' on internal:attr=[placeholder="What needs to be done?"i]
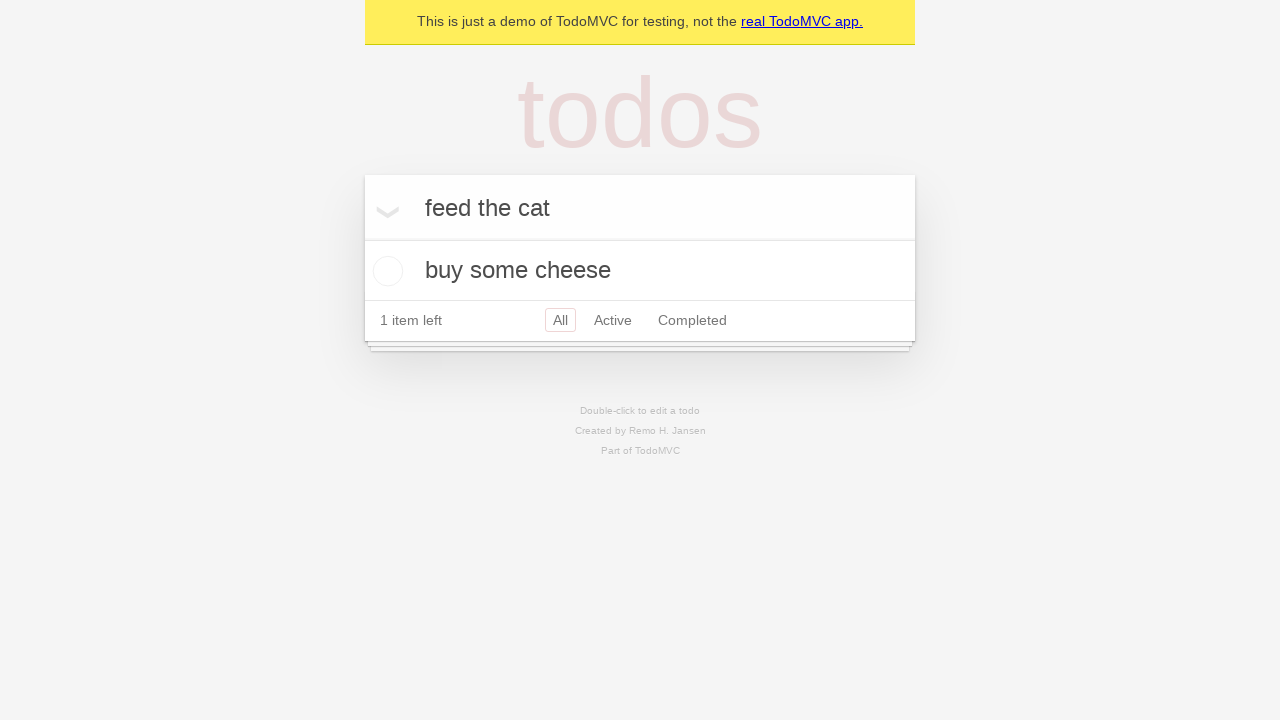

Pressed Enter to create second todo item on internal:attr=[placeholder="What needs to be done?"i]
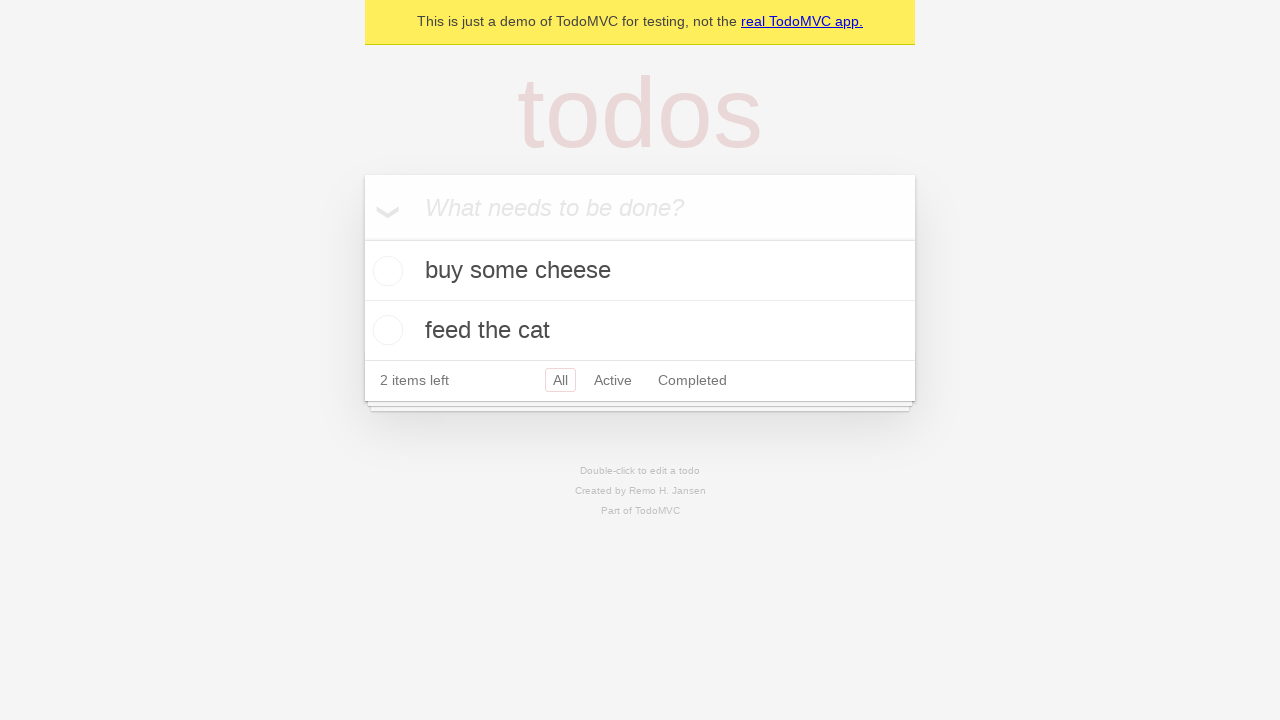

Marked first todo item 'buy some cheese' as complete at (385, 271) on internal:testid=[data-testid="todo-item"s] >> nth=0 >> internal:role=checkbox
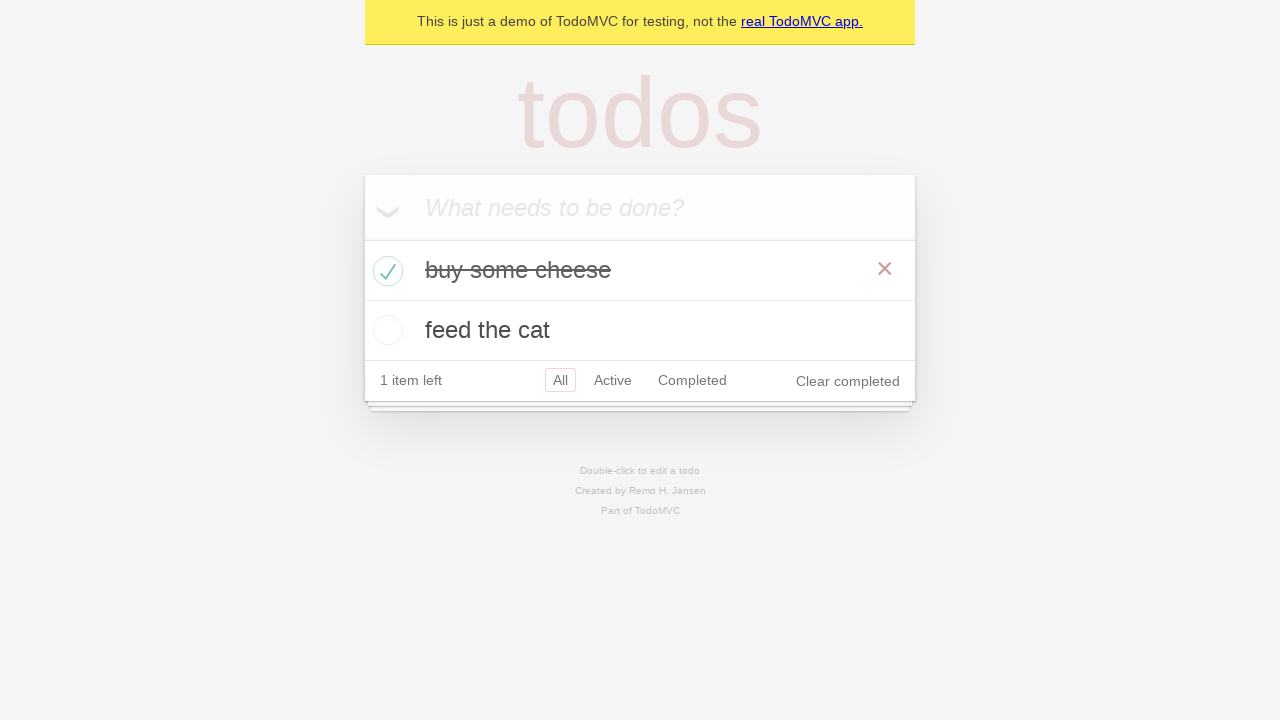

Marked second todo item 'feed the cat' as complete at (385, 330) on internal:testid=[data-testid="todo-item"s] >> nth=1 >> internal:role=checkbox
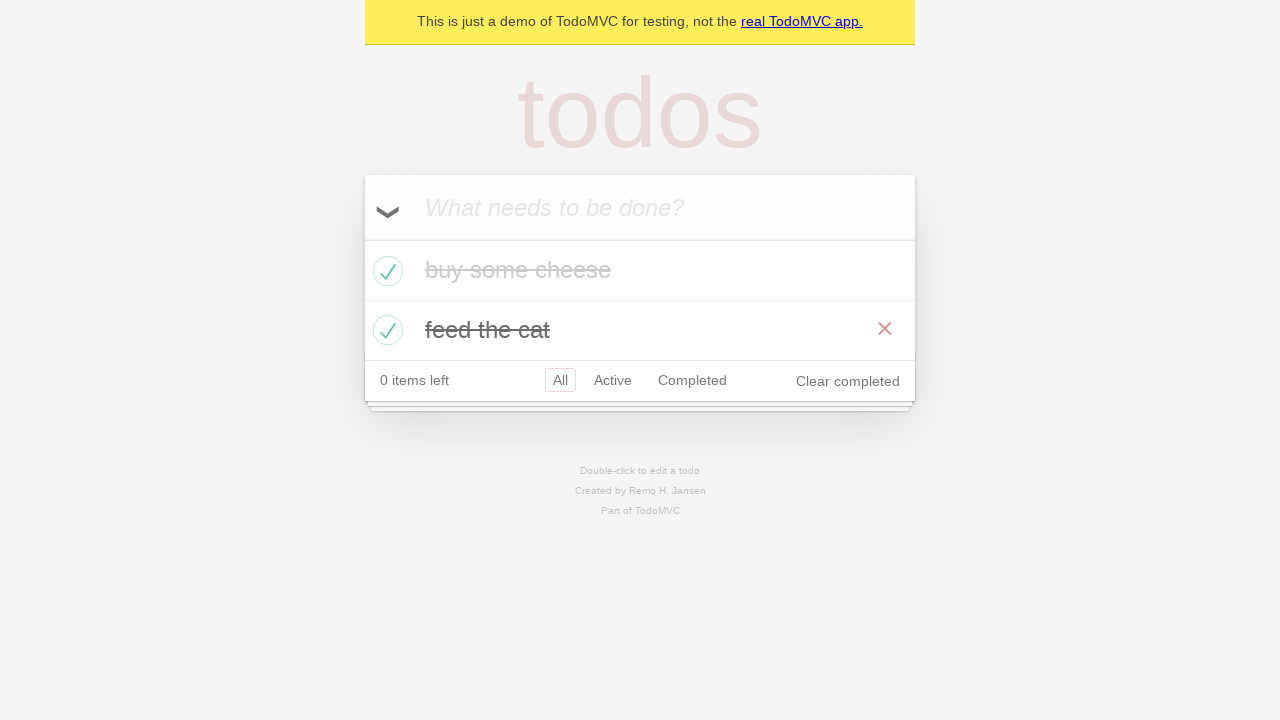

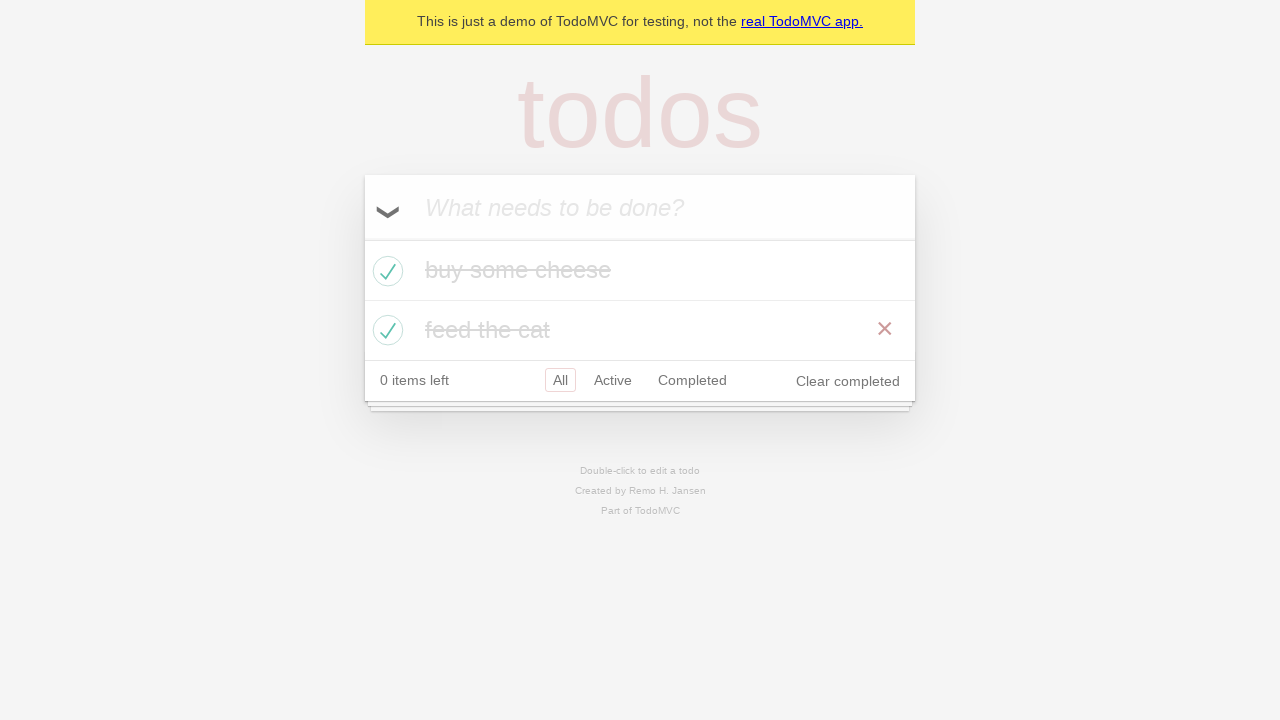